Tests that clicking the download button opens a modal dialog for download configuration

Starting URL: https://angularjs.org

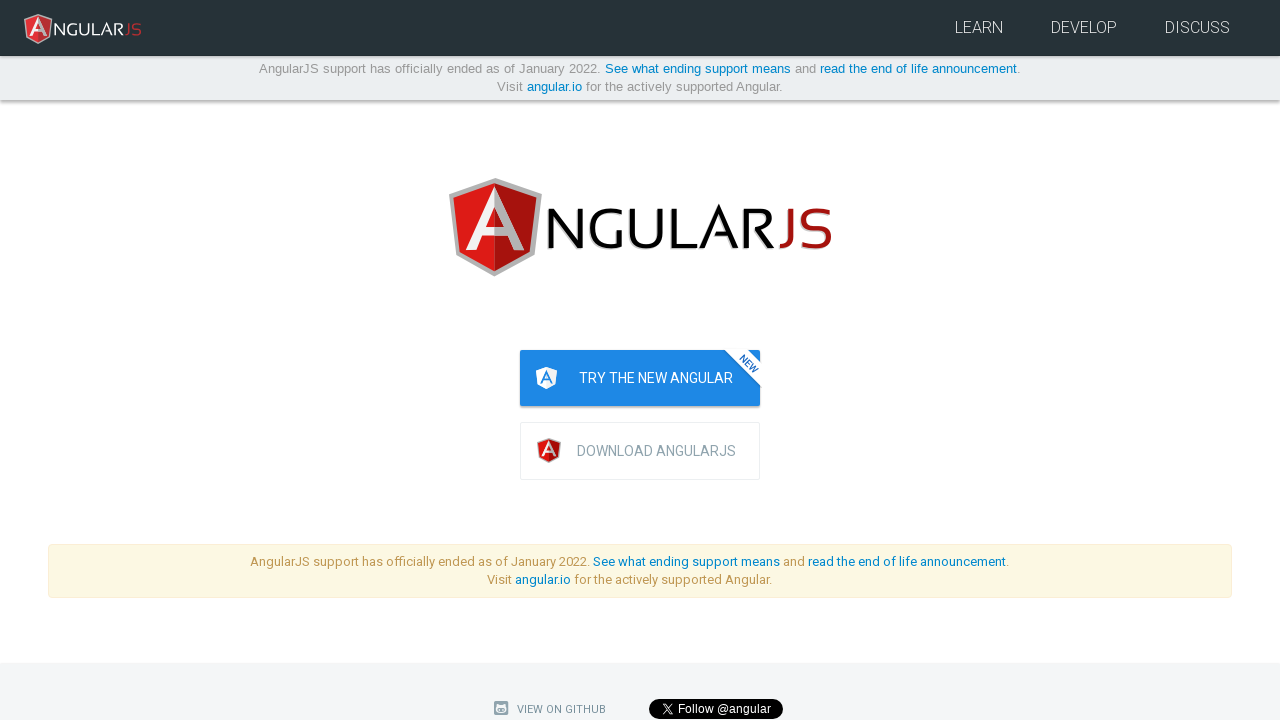

Clicked the download button at (640, 451) on .download-btn
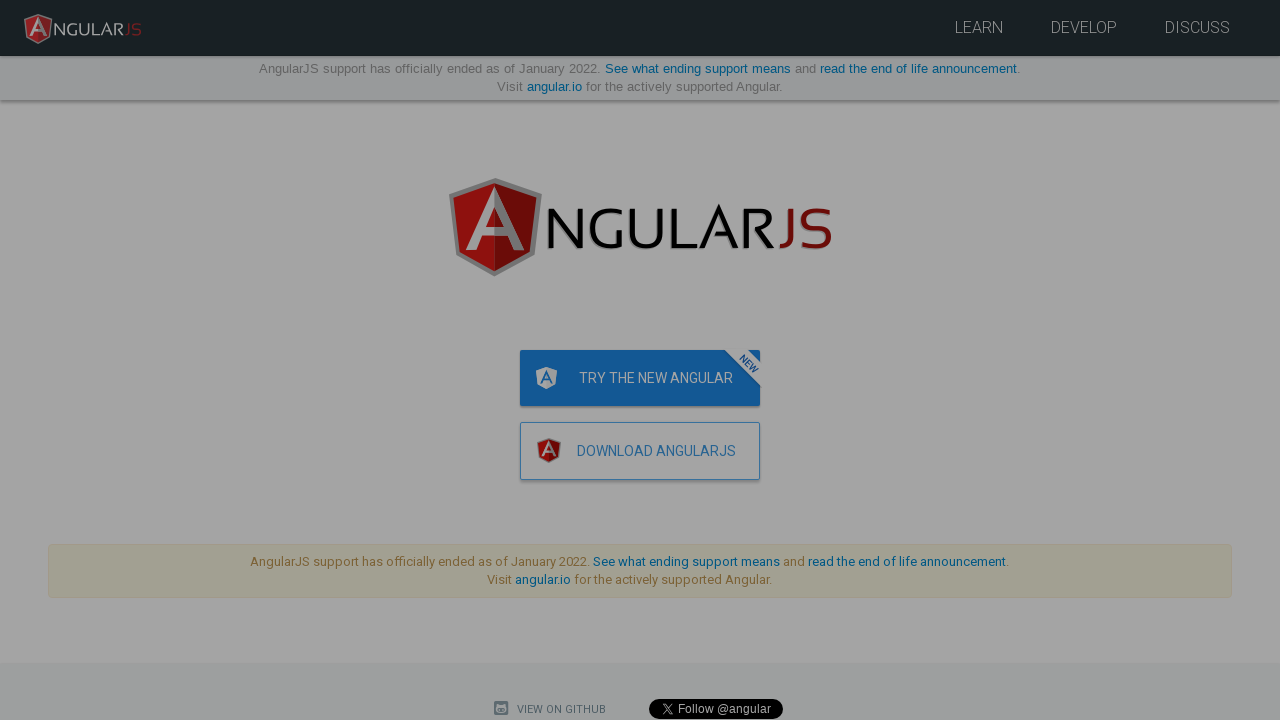

Waited 500ms for modal to appear
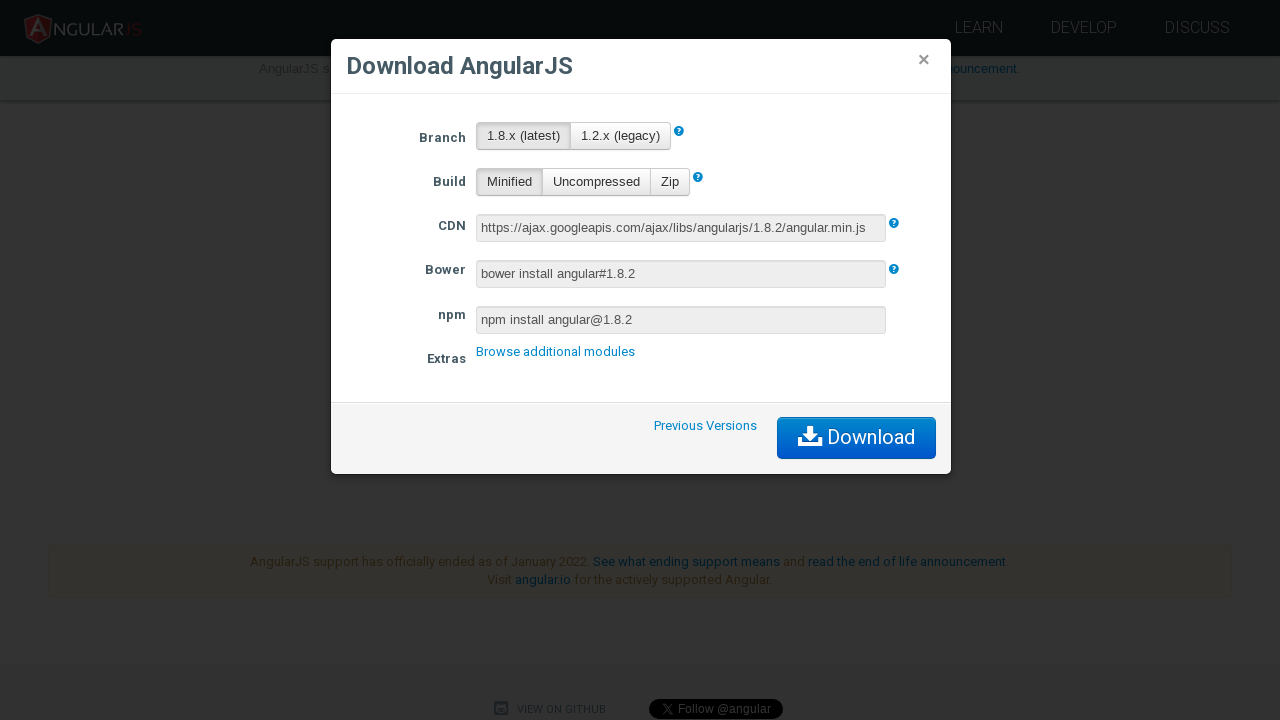

Located the download modal element
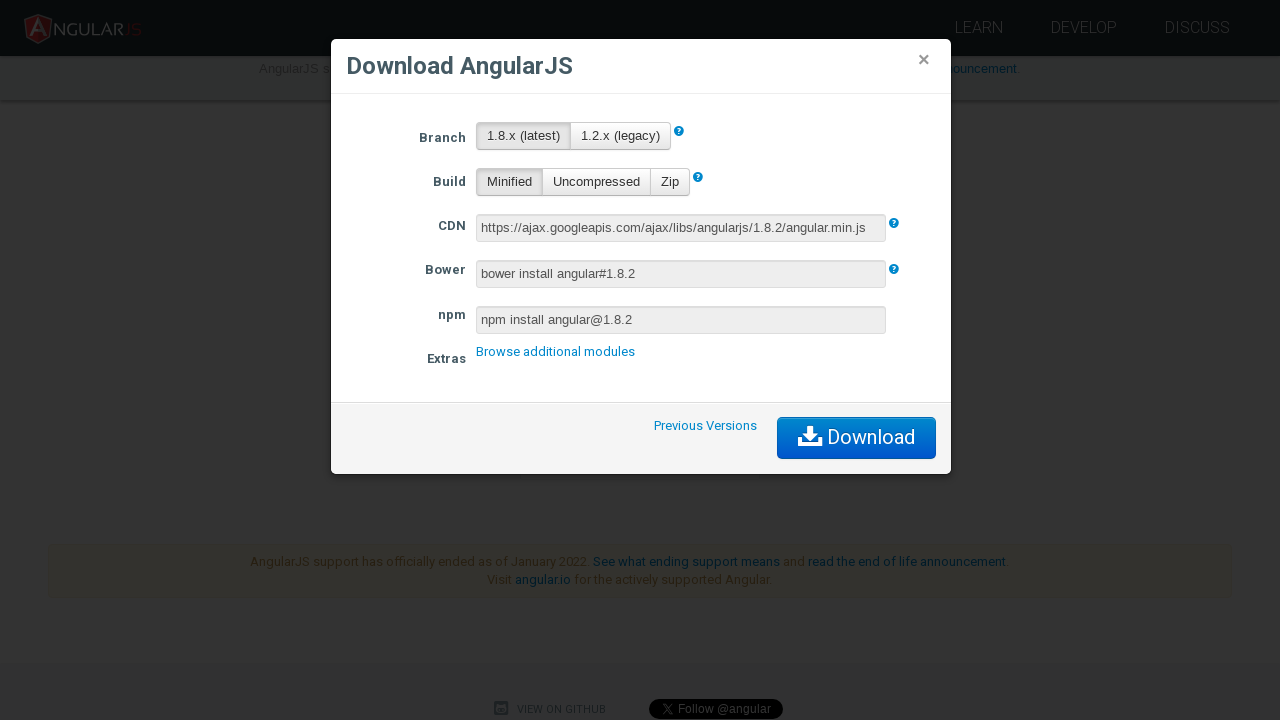

Download modal selector is visible
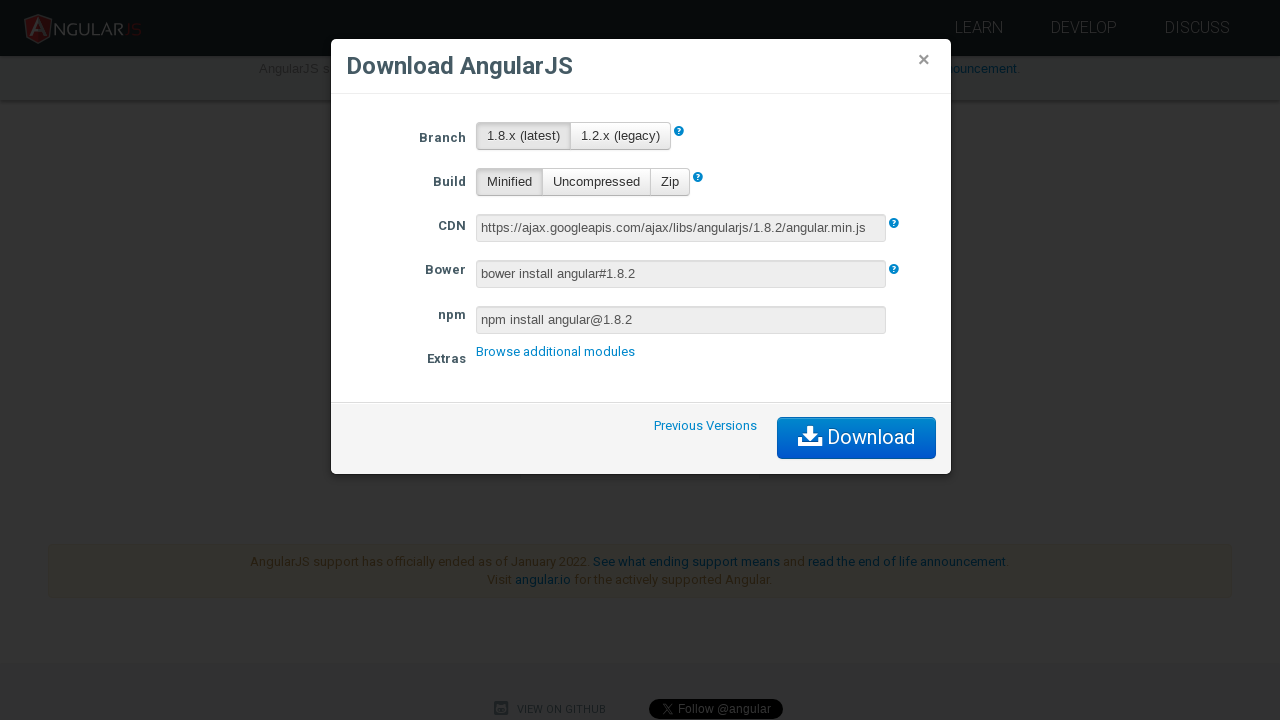

Verified that download modal is displayed with display: block
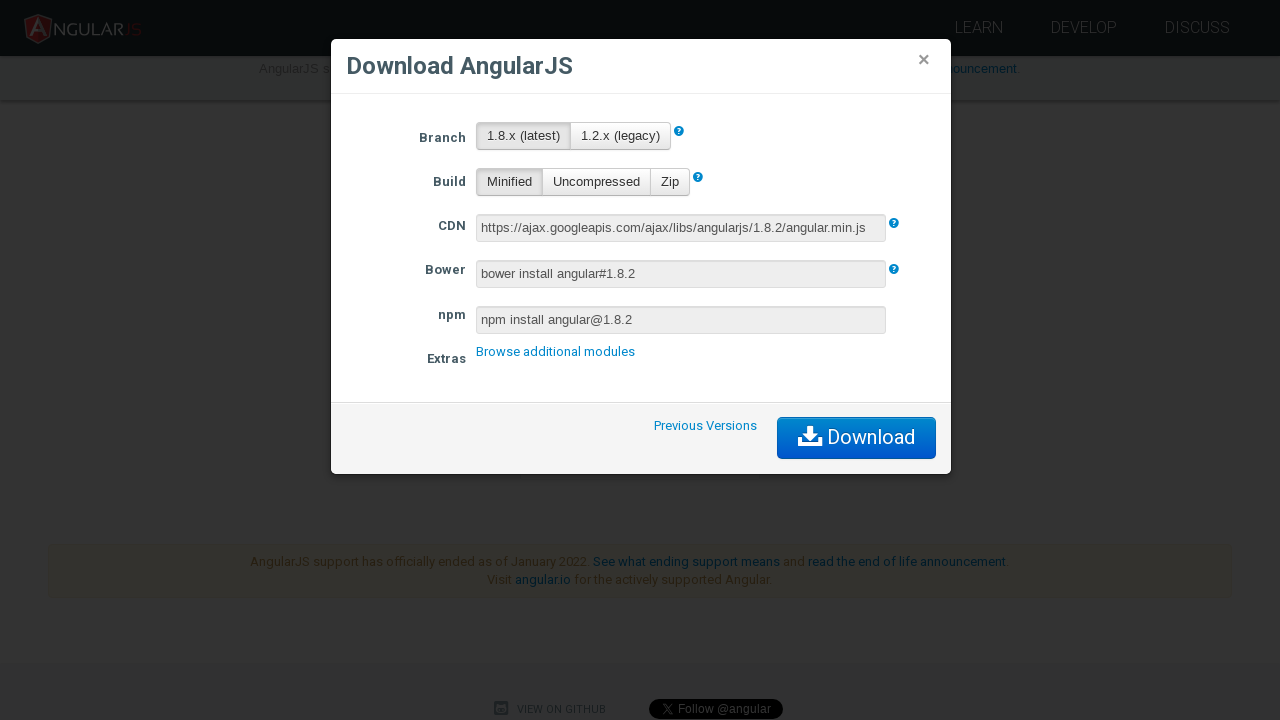

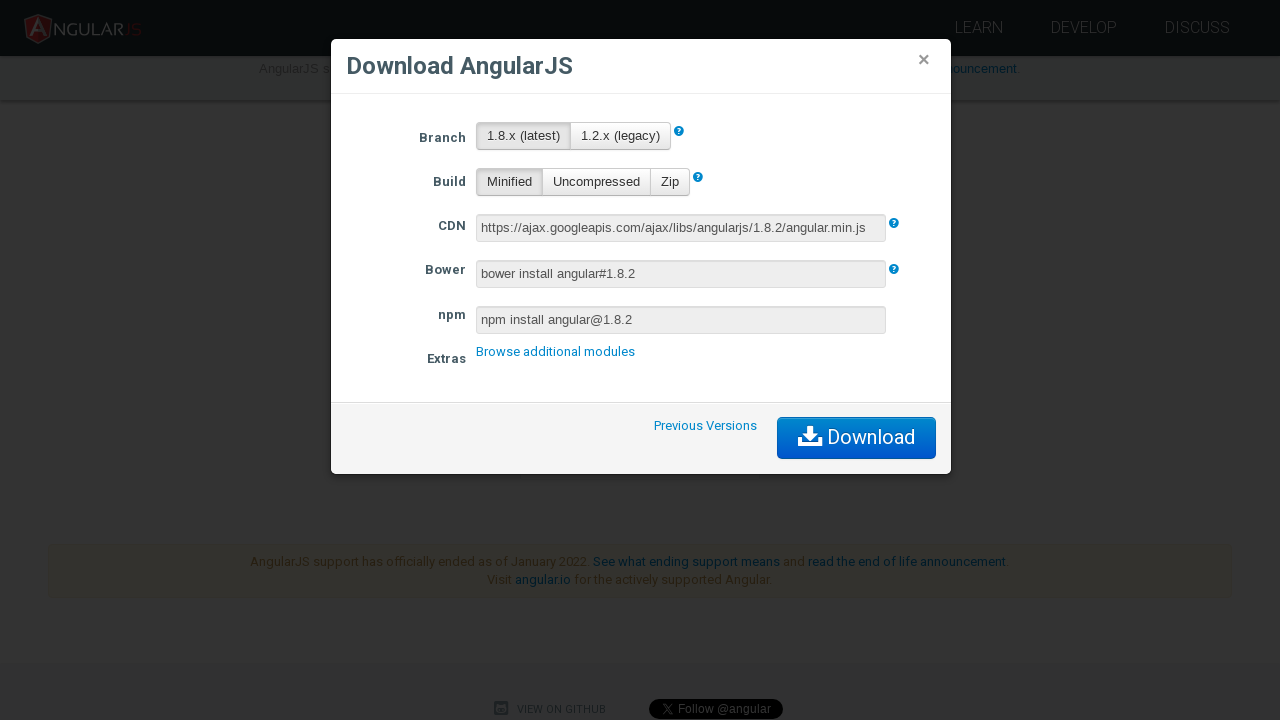